Tests keyboard actions on a text comparison tool by entering text in the first field, then using keyboard shortcuts to select all, copy, tab to the next field, and paste the content

Starting URL: https://text-compare.com/

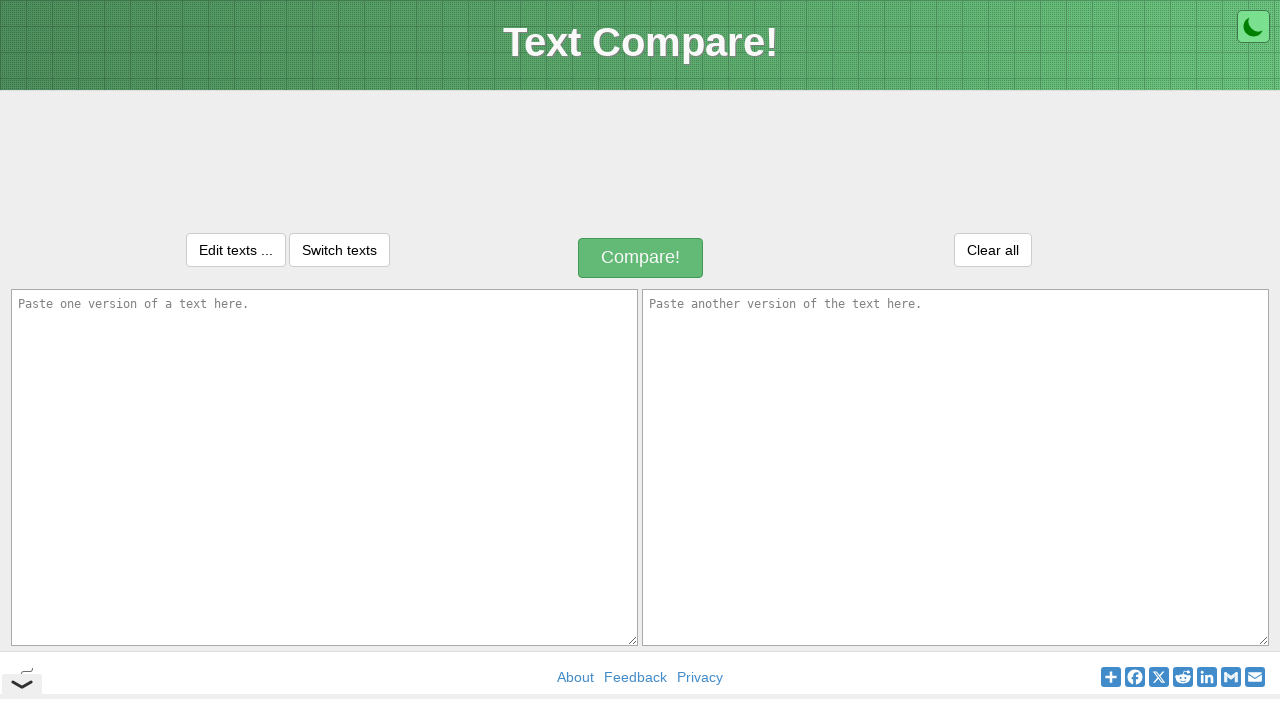

Filled first text area with 'WELCOME' on textarea#inputText1
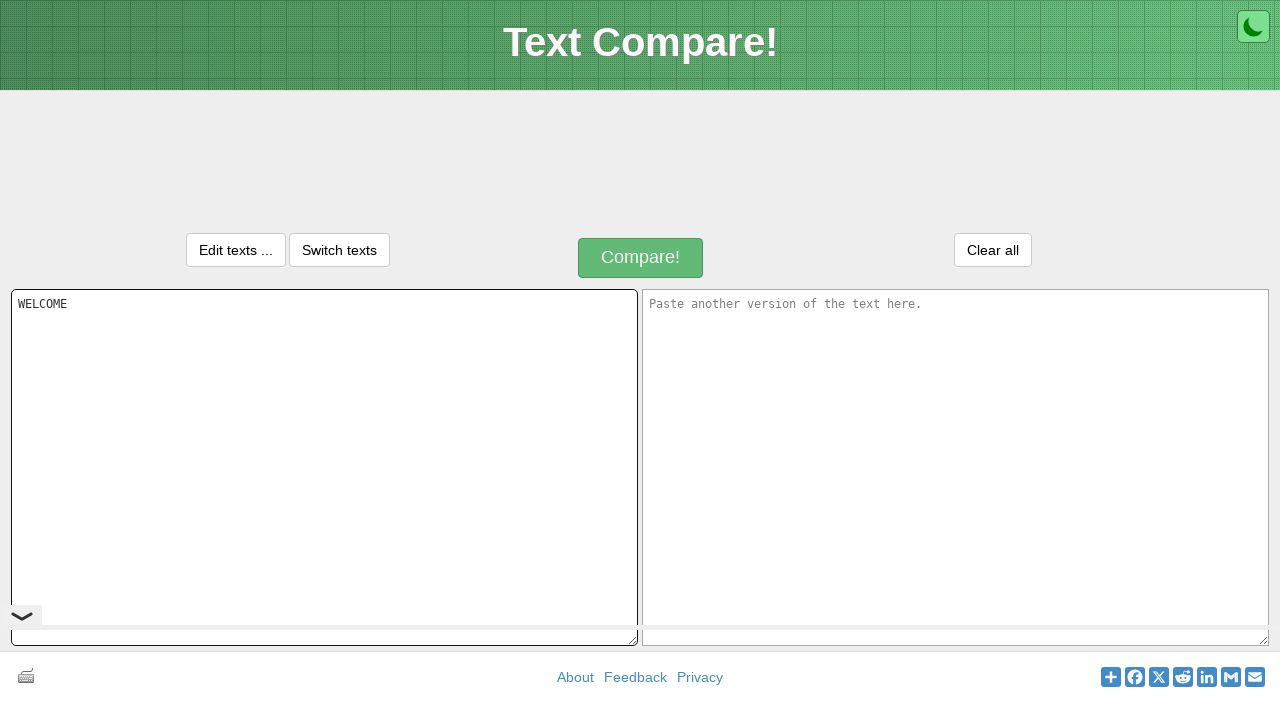

Selected all text in first field using Ctrl+A
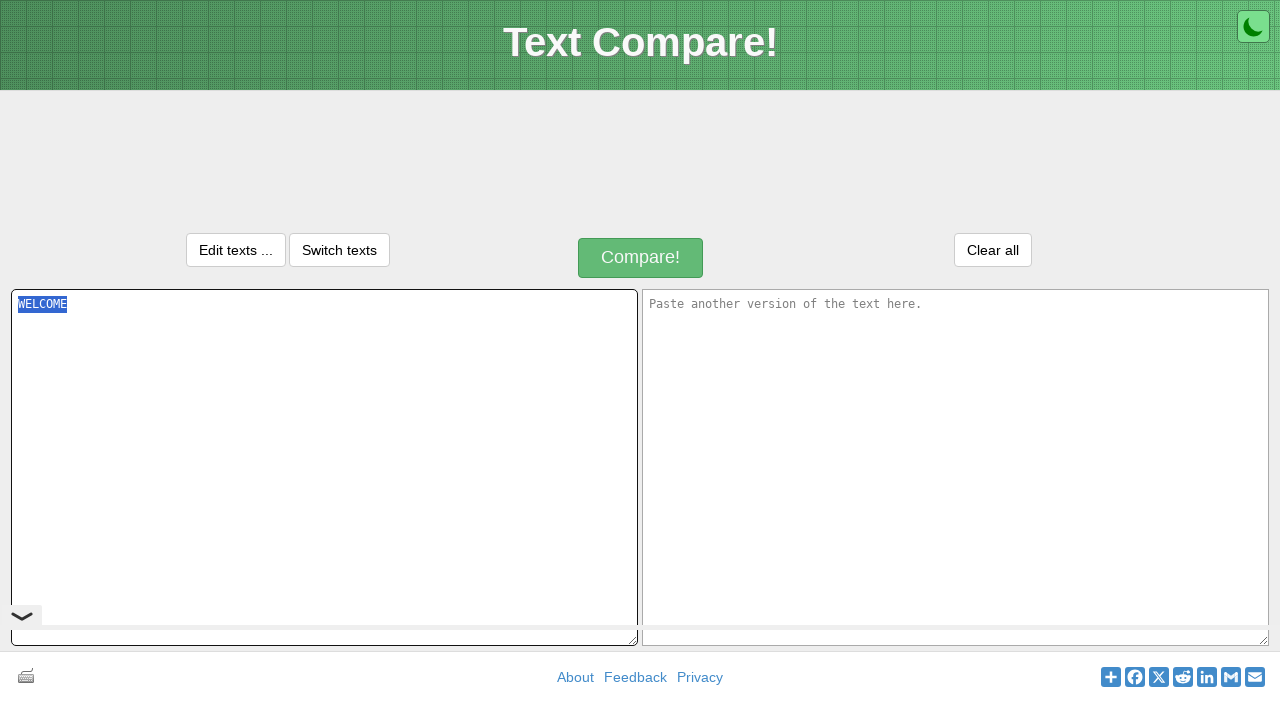

Copied selected text using Ctrl+C
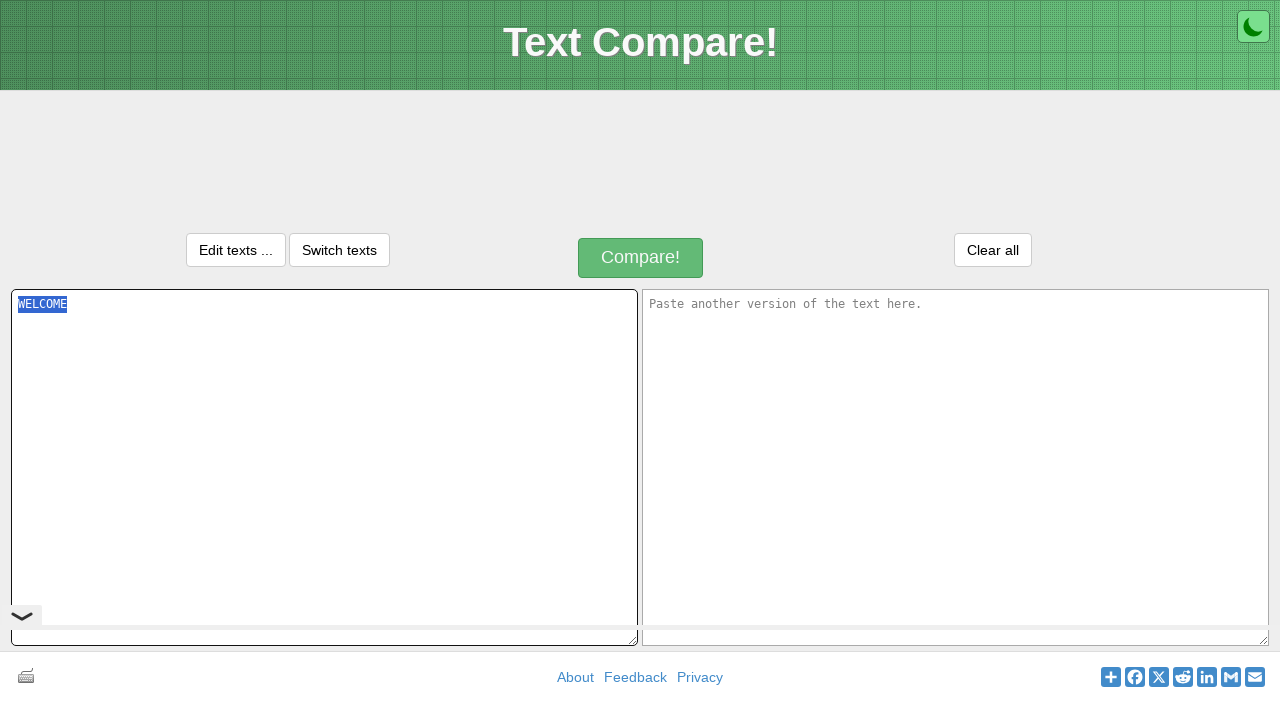

Tabbed to the second text field
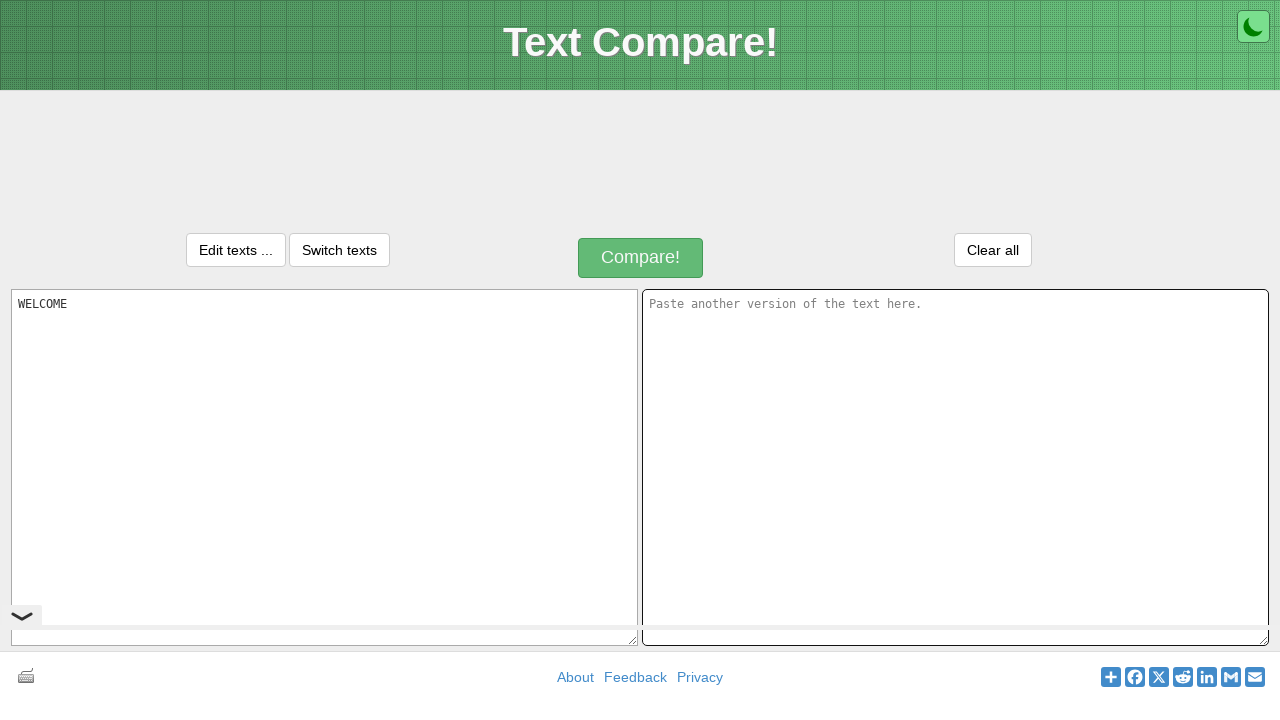

Pasted copied text using Ctrl+V
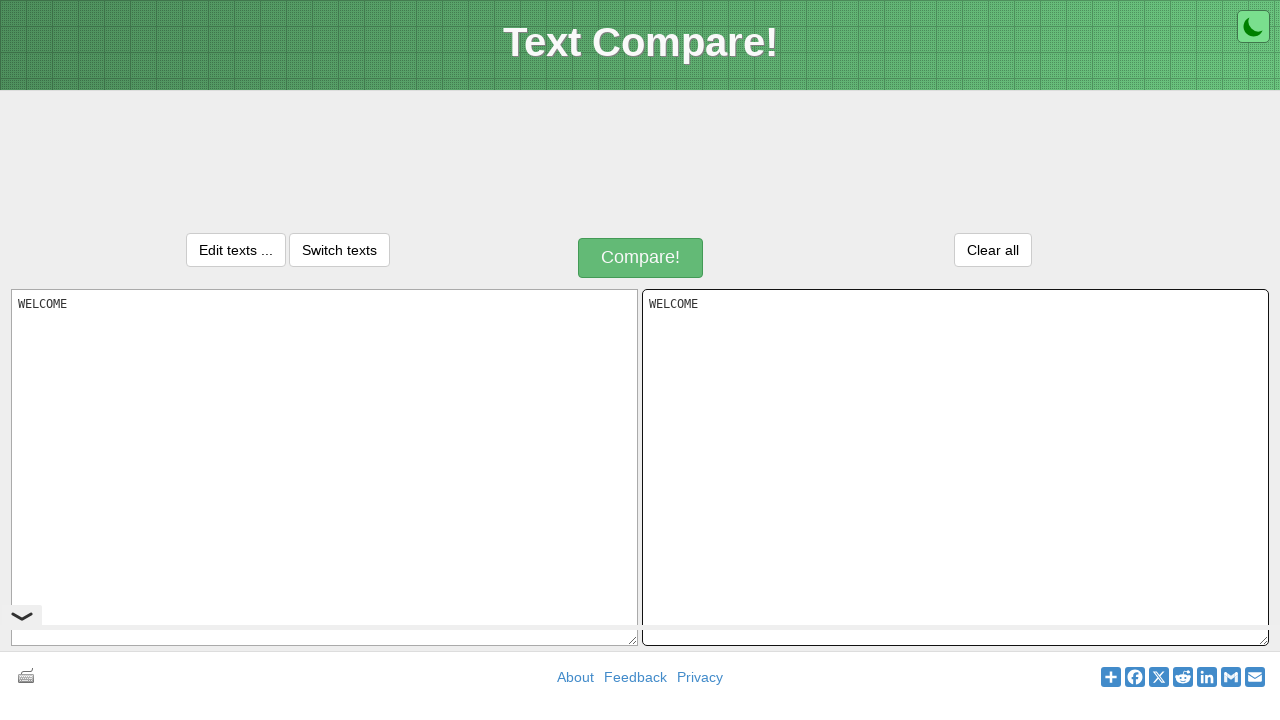

Executed keyboard shortcut Ctrl+Shift+A
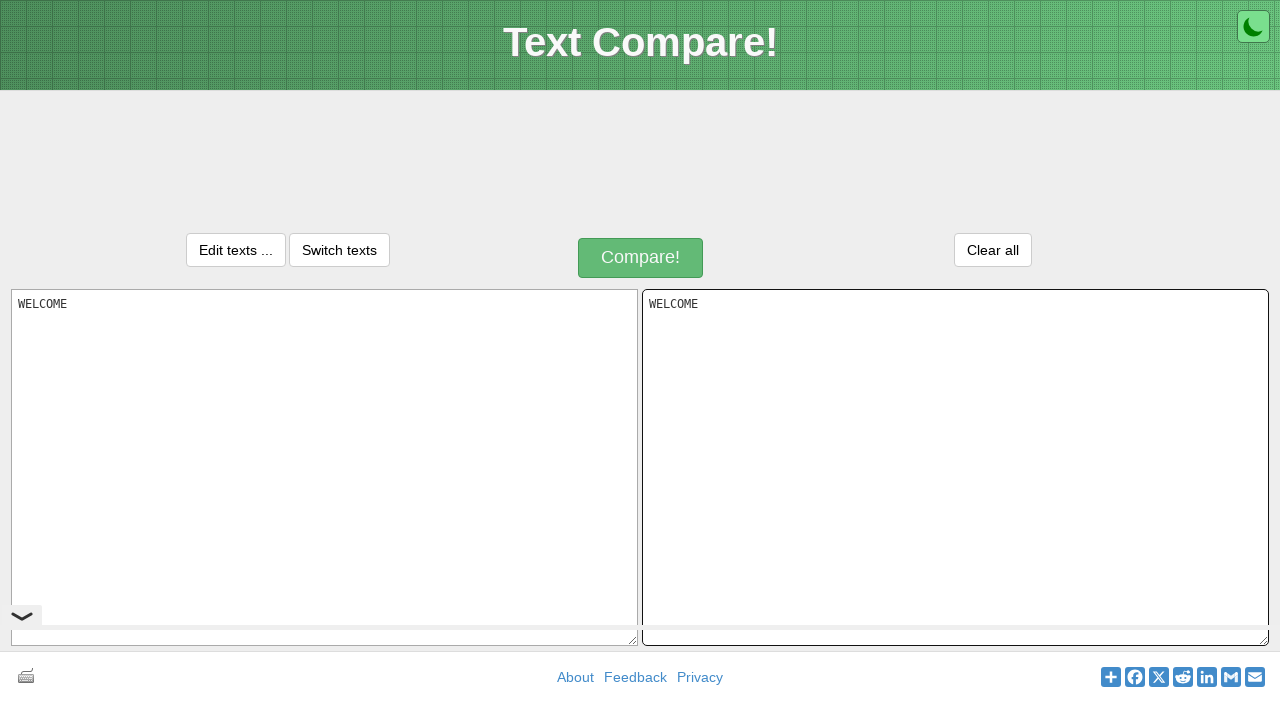

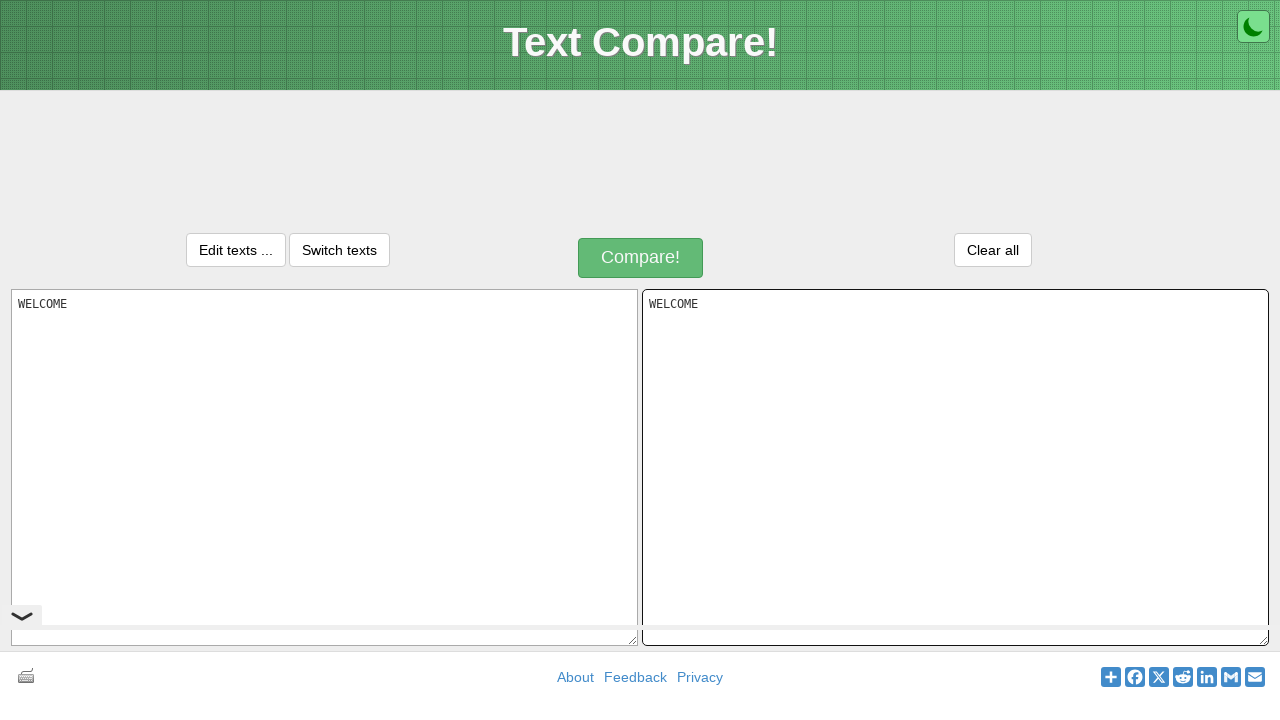